Tests navigation from the Forgot Password page back to the login page by clicking the Go to Login button.

Starting URL: https://rahulshettyacademy.com/locatorspractice/

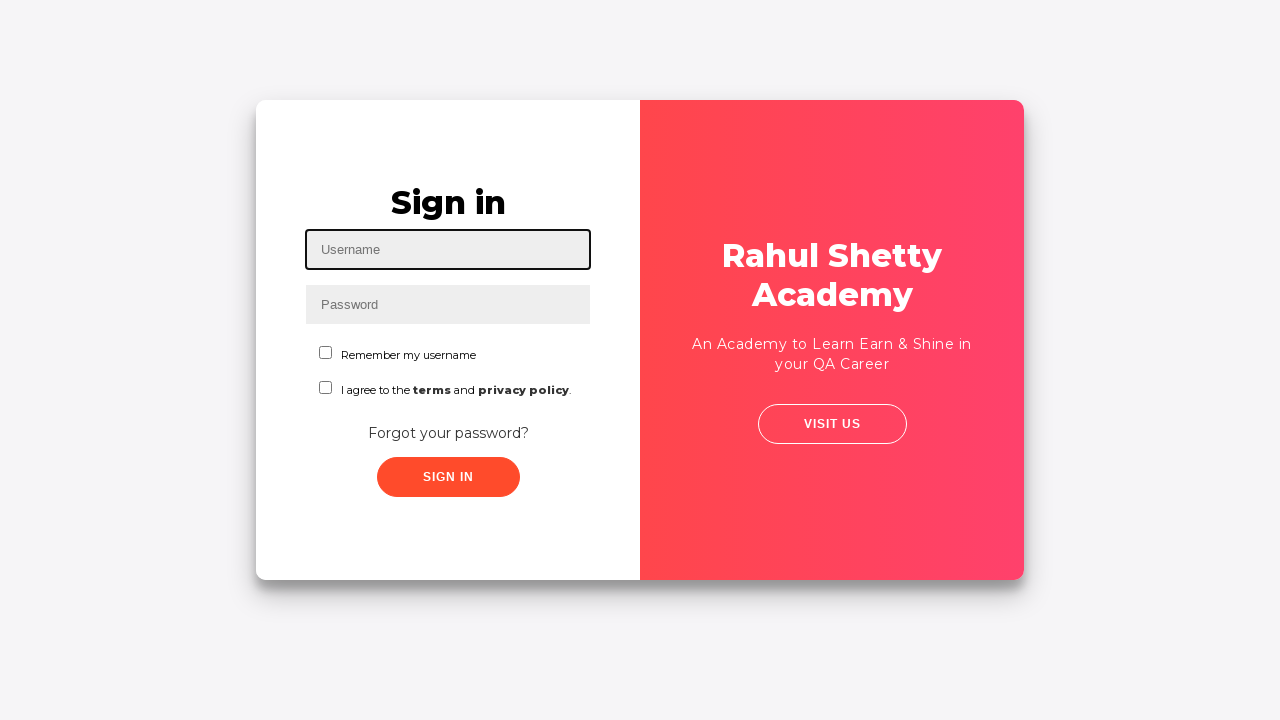

Clicked 'Forgot your password?' link to navigate to Forgot Password page at (448, 433) on internal:role=link[name="Forgot your password?"i]
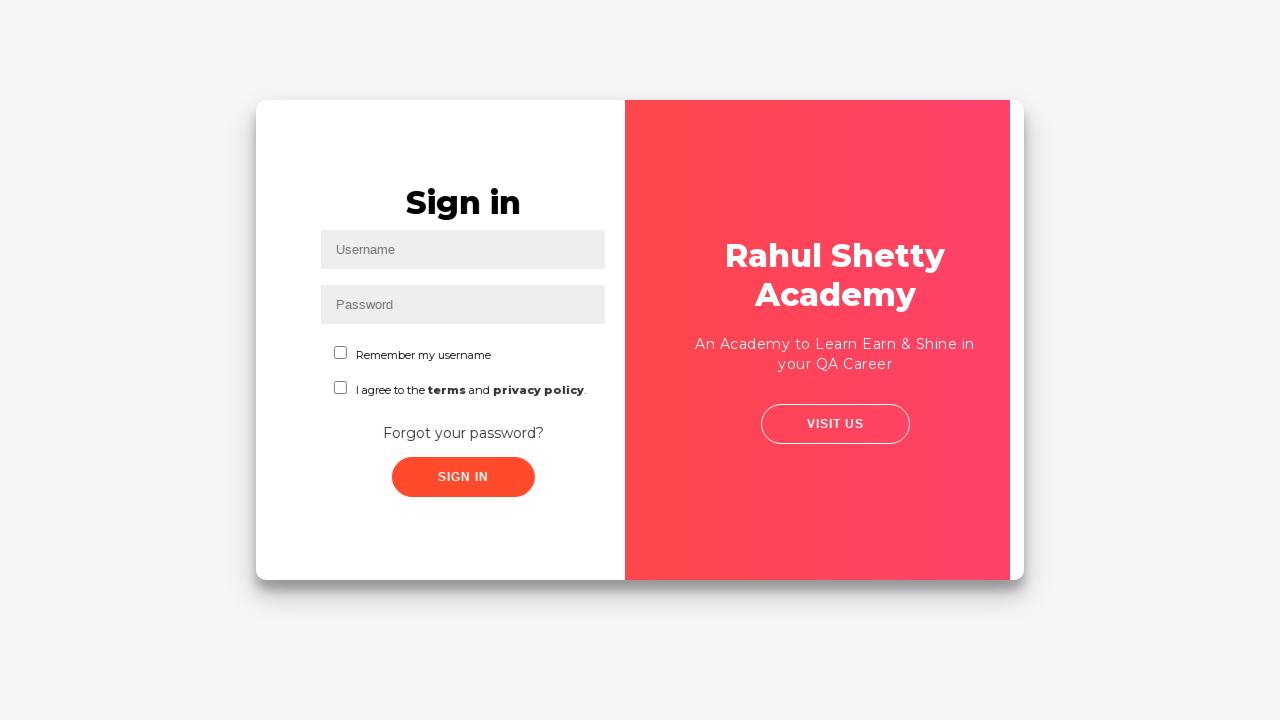

Clicked 'Go to Login' button to navigate back to login page at (764, 436) on internal:role=button[name="Go to Login"i]
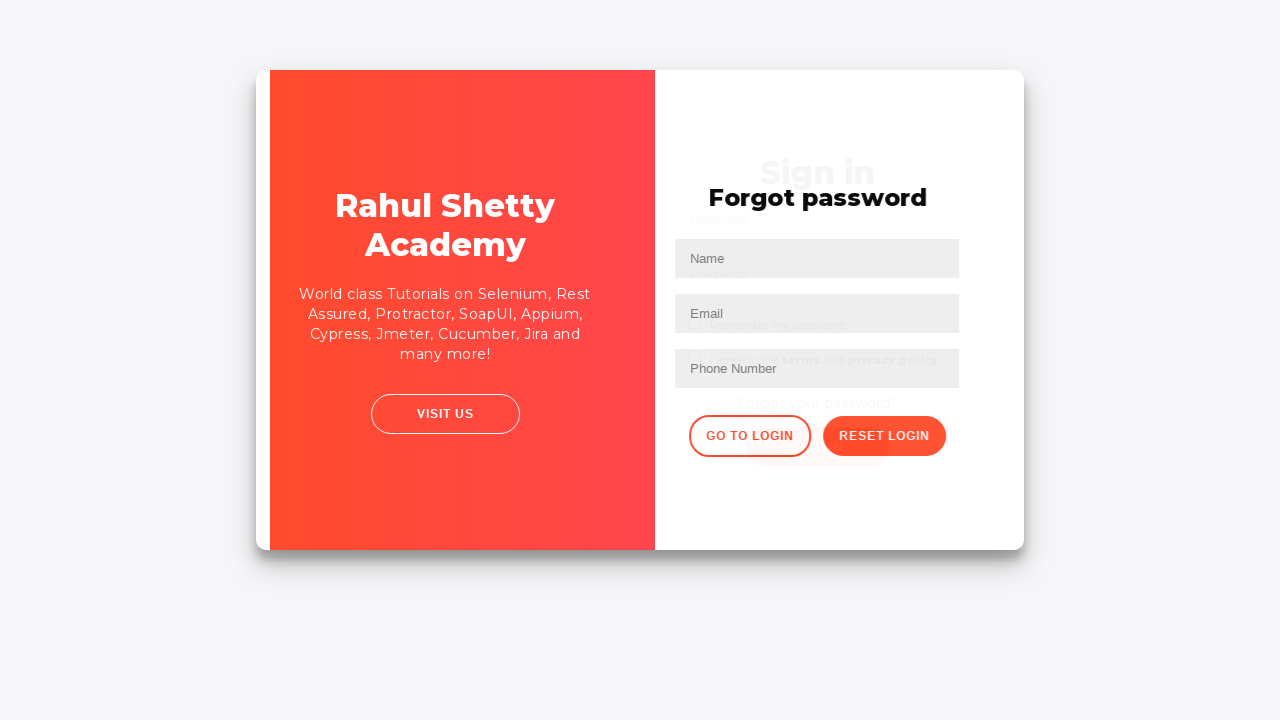

Username field is visible, confirming successful navigation back to login page
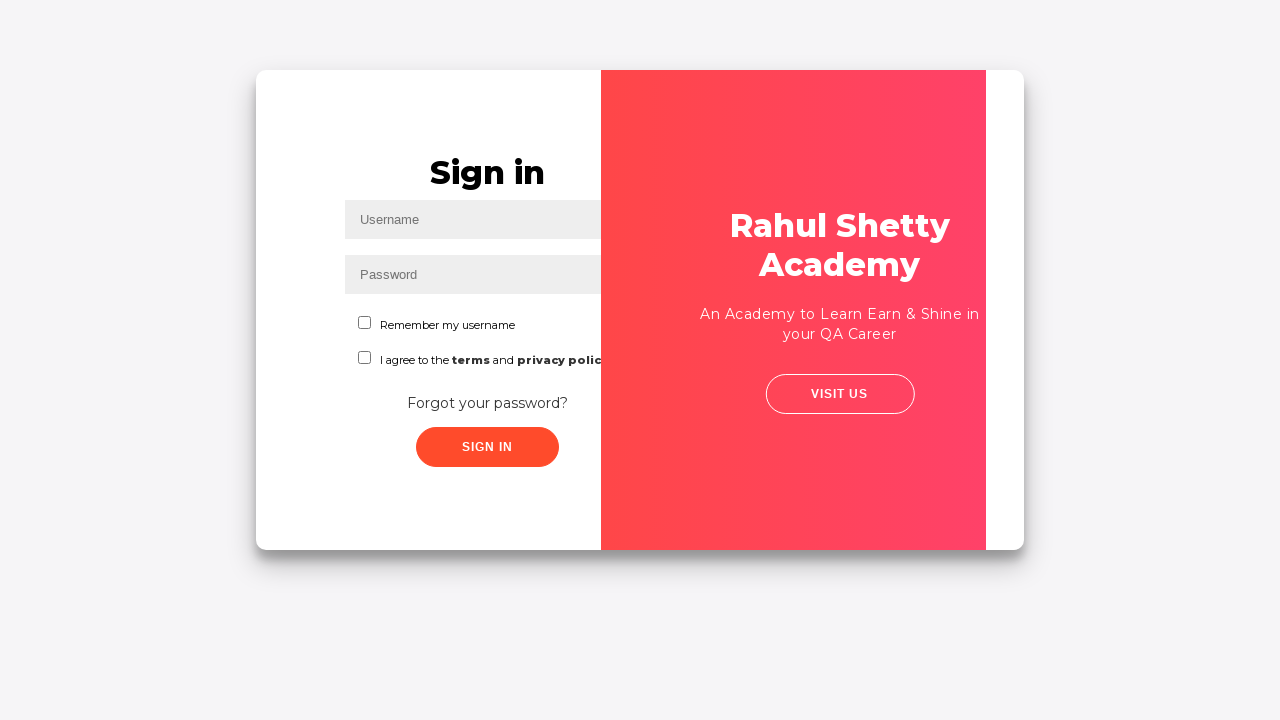

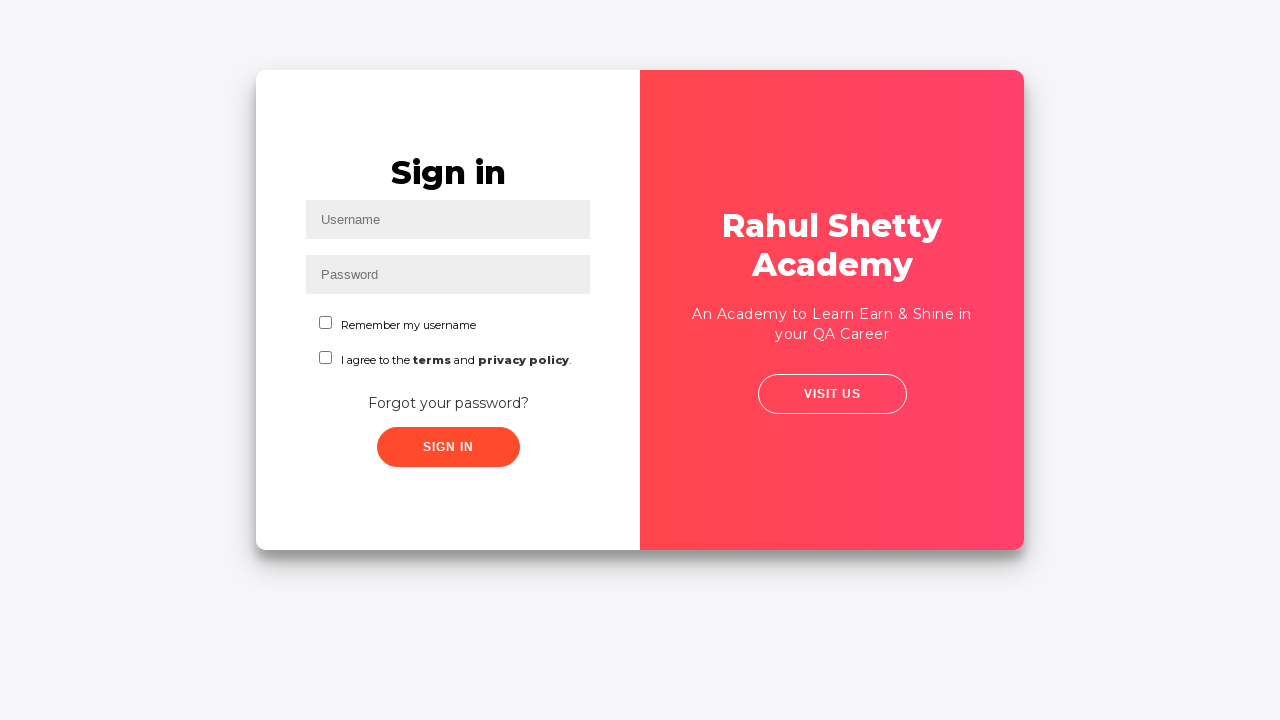